Tests iframe interaction and JavaScript prompt handling by switching to an iframe, clicking a button to trigger a prompt, entering text, and verifying the result

Starting URL: https://www.w3schools.com/js/tryit.asp?filename=tryjs_prompt

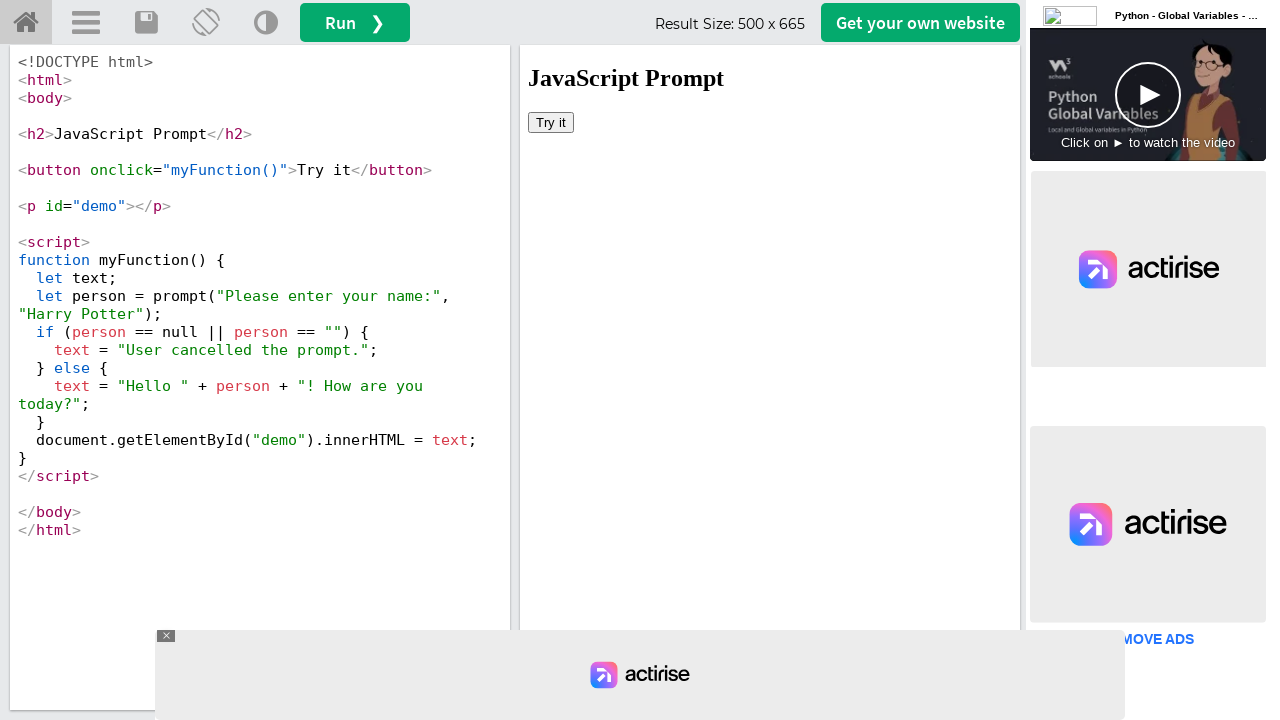

Located iframe element with ID 'iframeResult'
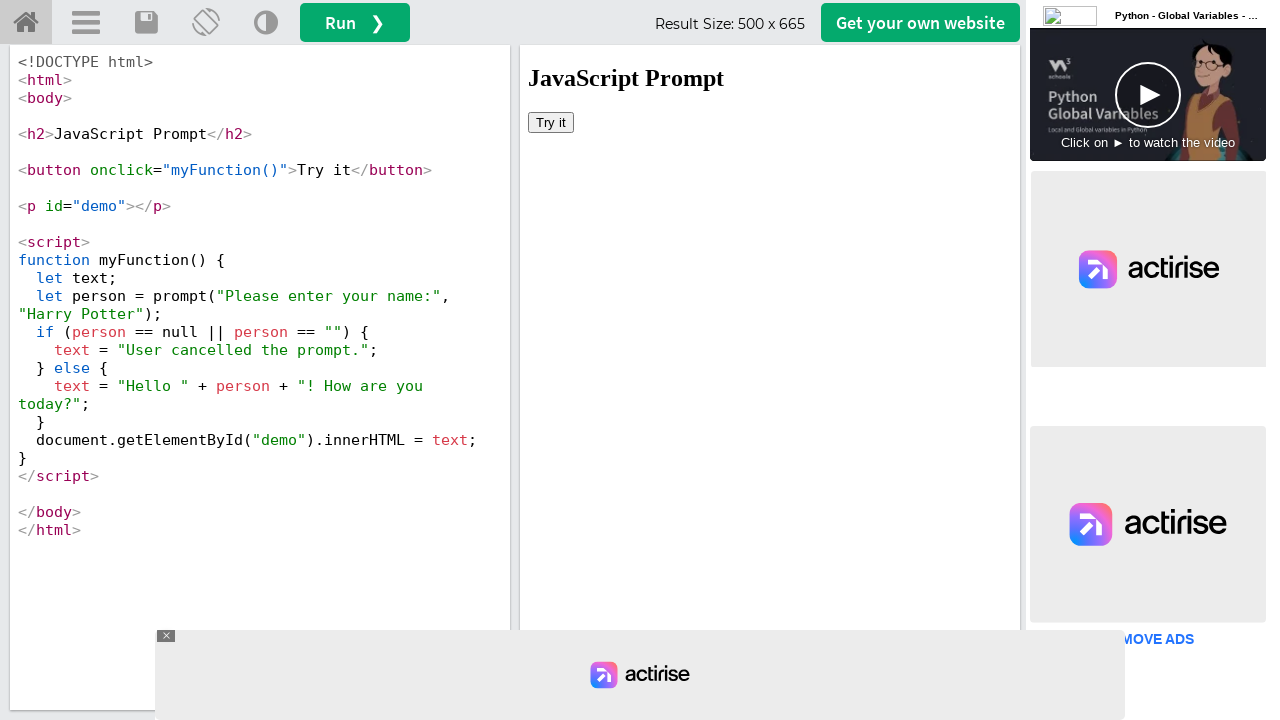

Clicked 'Try it' button in iframe to trigger JavaScript prompt at (551, 122) on #iframeResult >> internal:control=enter-frame >> button:has-text('Try it')
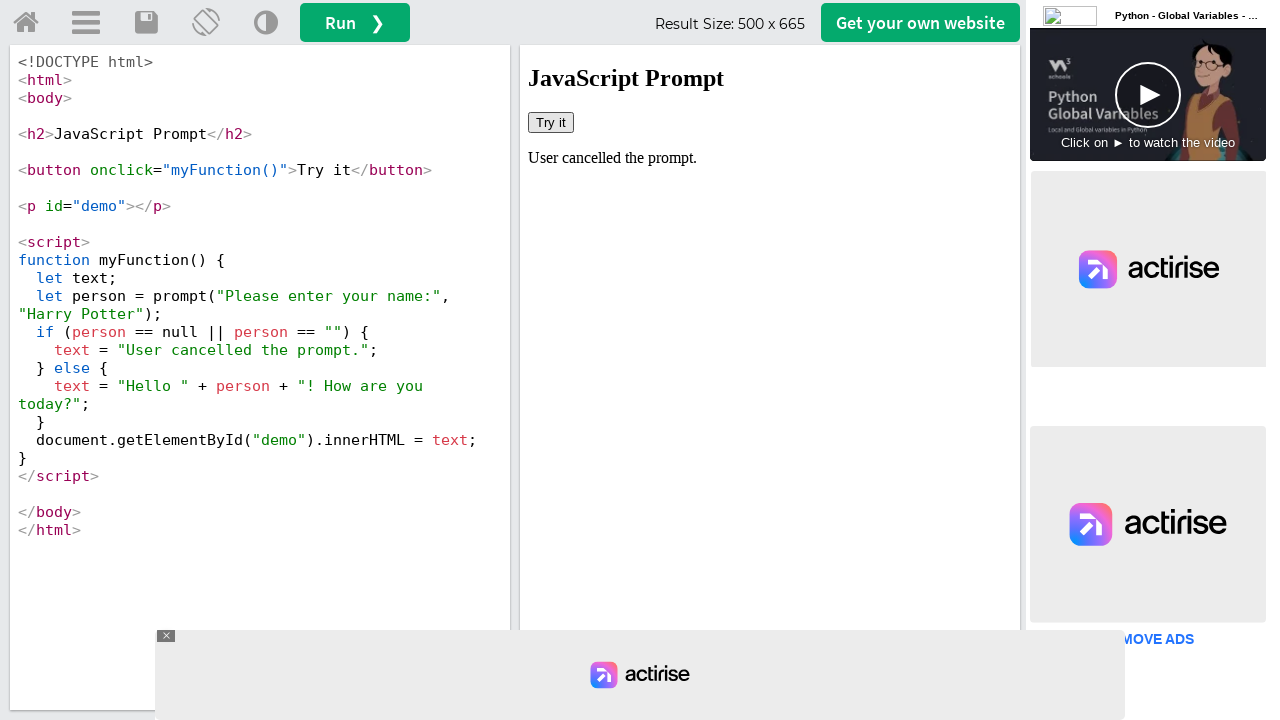

Set up dialog handler to accept prompt with text 'Belle'
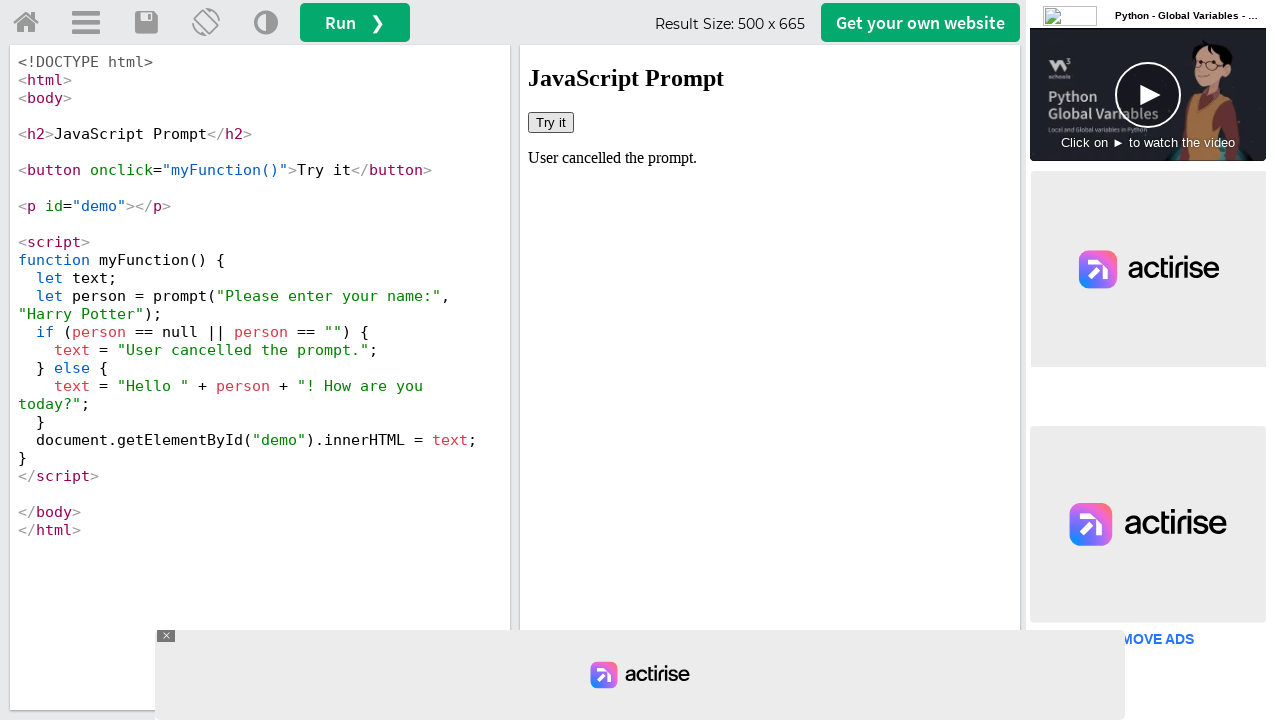

Retrieved text content from #demo element to verify prompt result
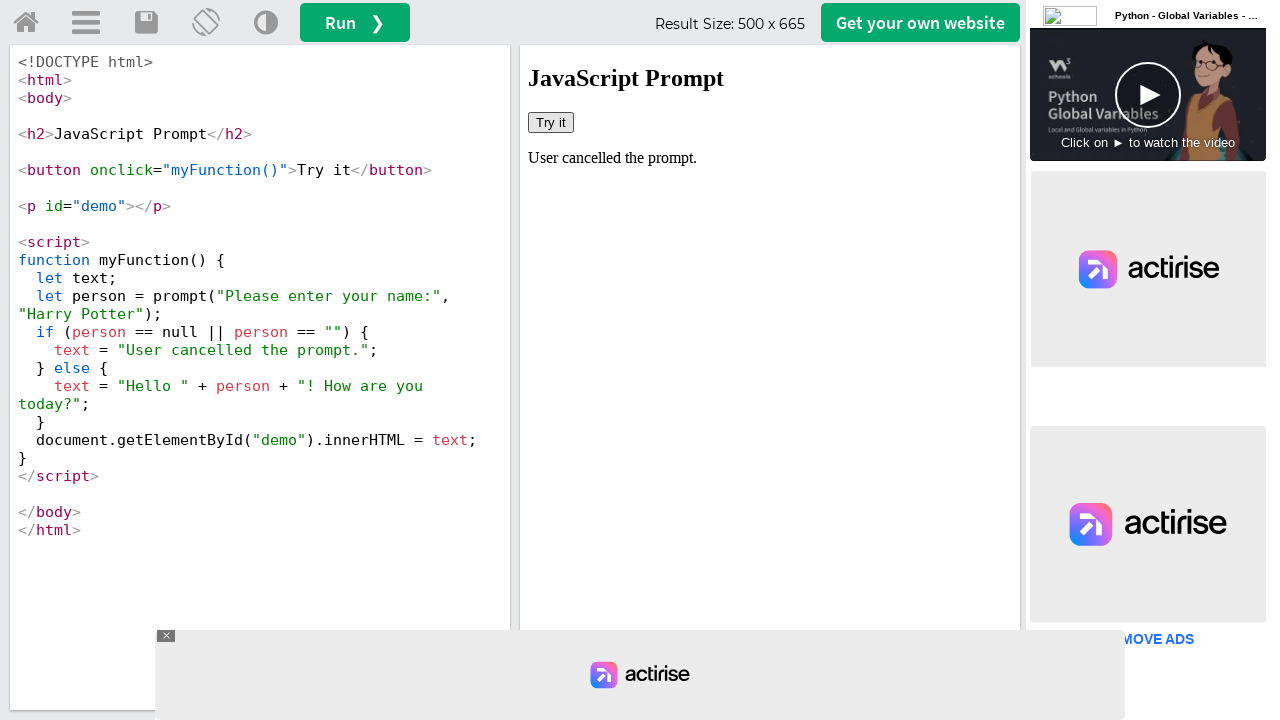

Printed result text: User cancelled the prompt.
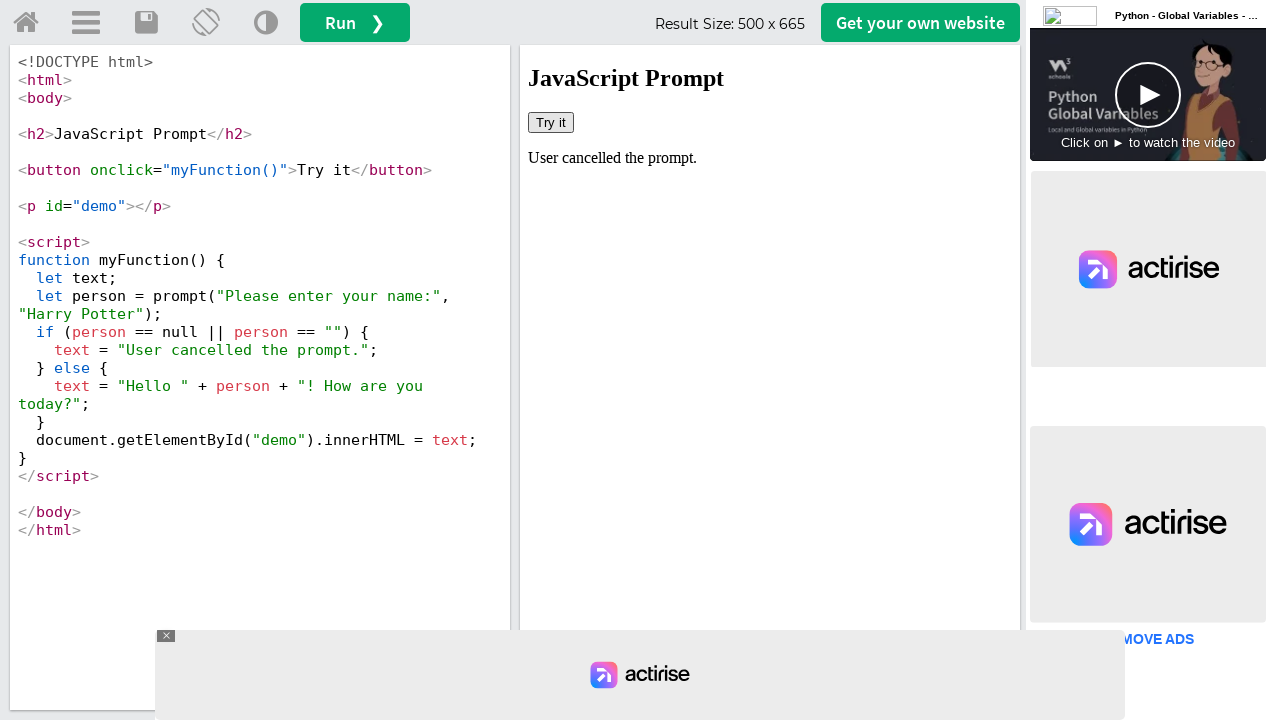

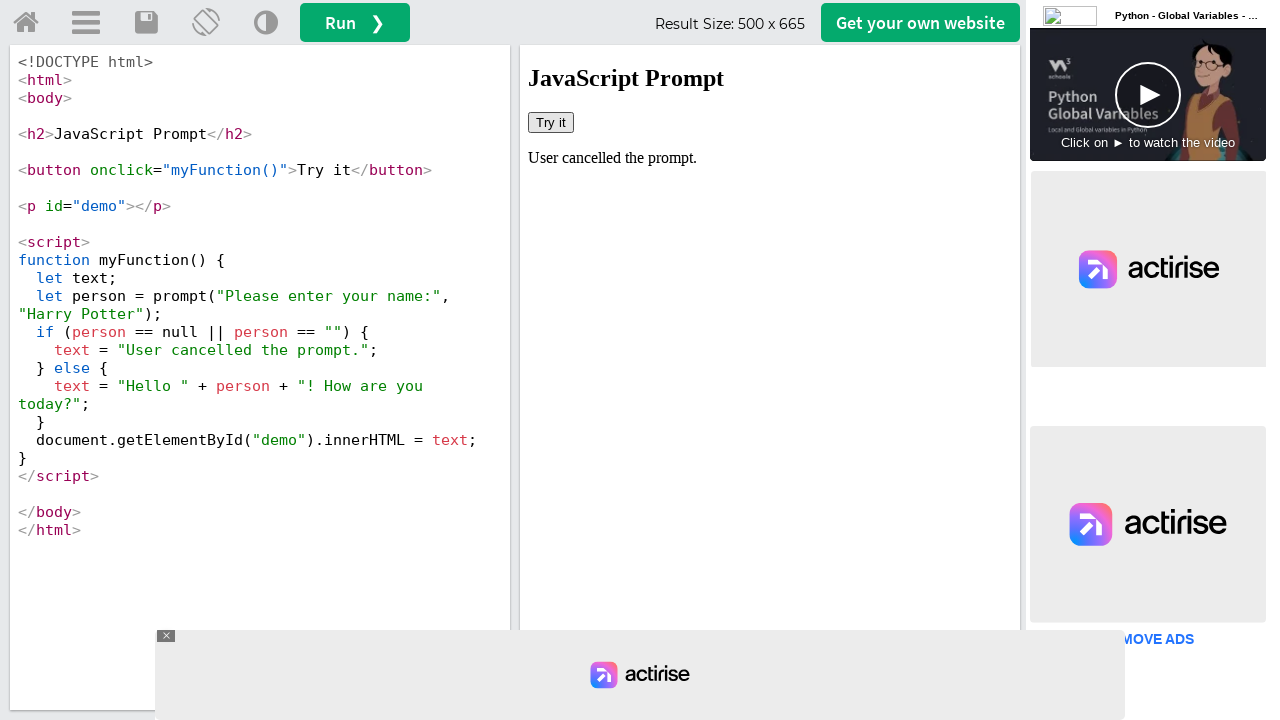